Tests the Rebus-O-Matic generator by entering a French word and clicking the generate button to create a rebus puzzle image.

Starting URL: http://www.rebus-o-matic.com/

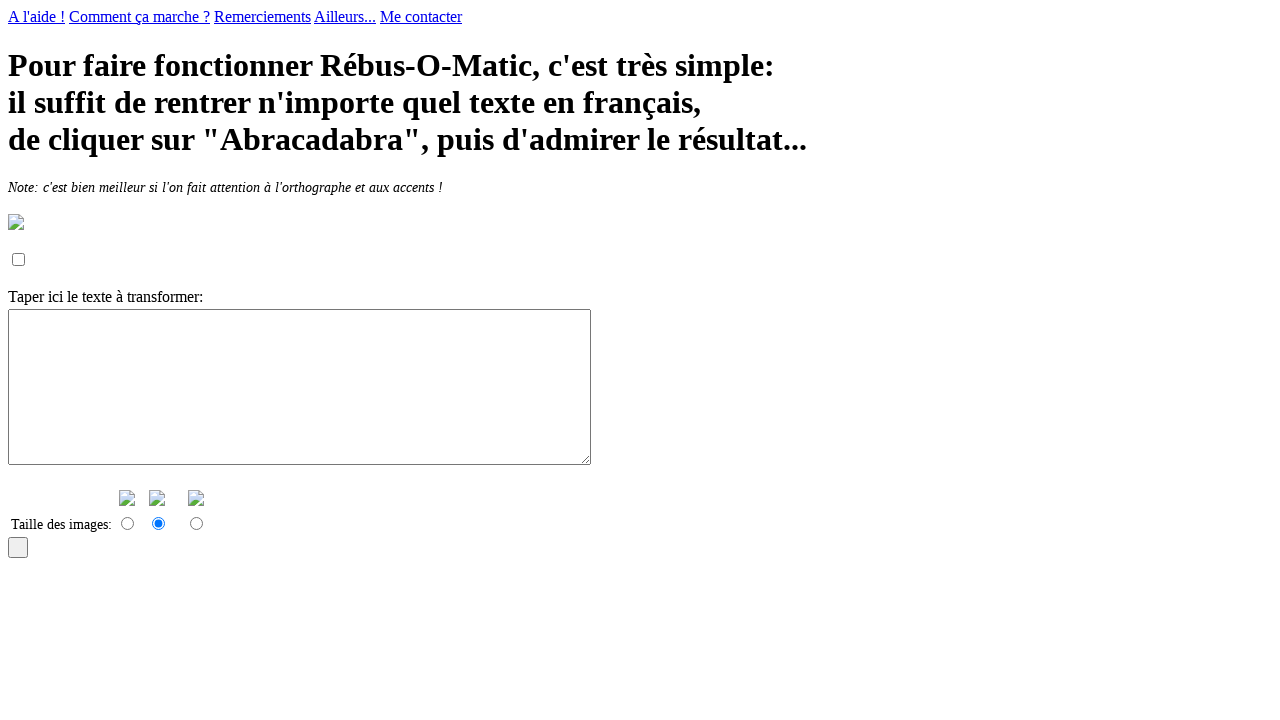

Entered French word 'bonjour' into the rebus input field on .champ_rebus
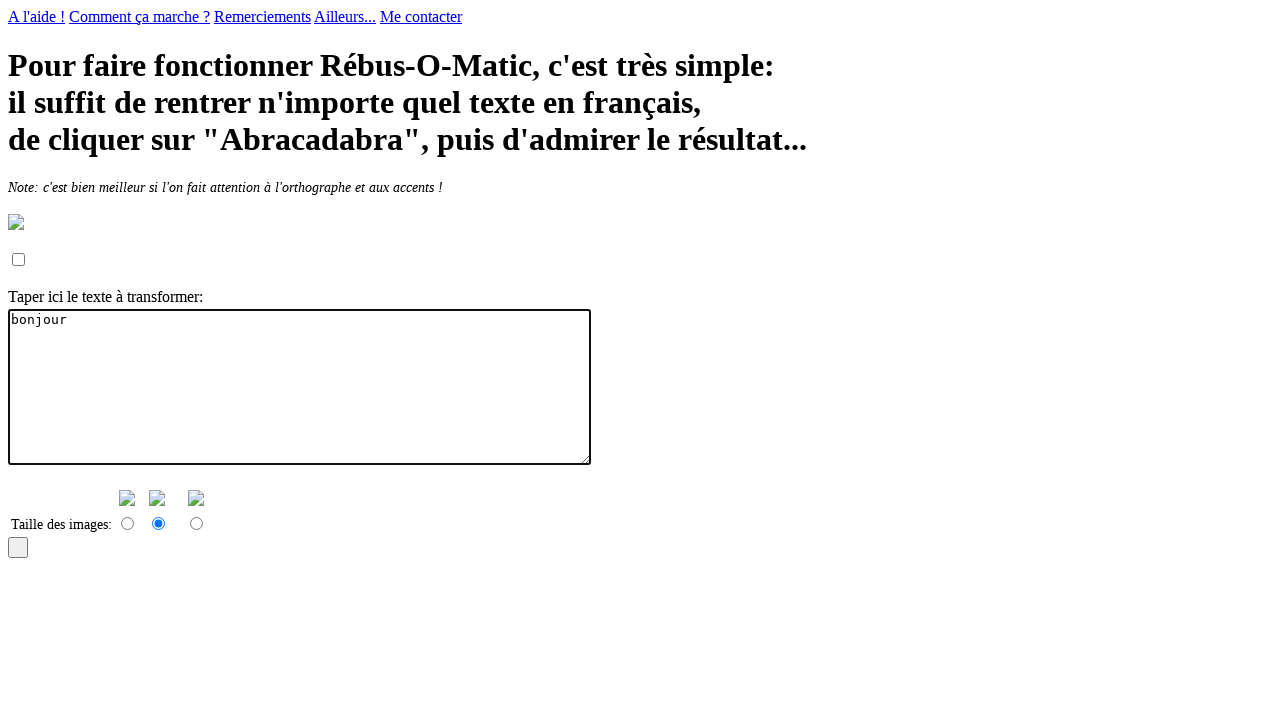

Clicked the generate button to create the rebus puzzle at (18, 547) on #rollover_abracadabra
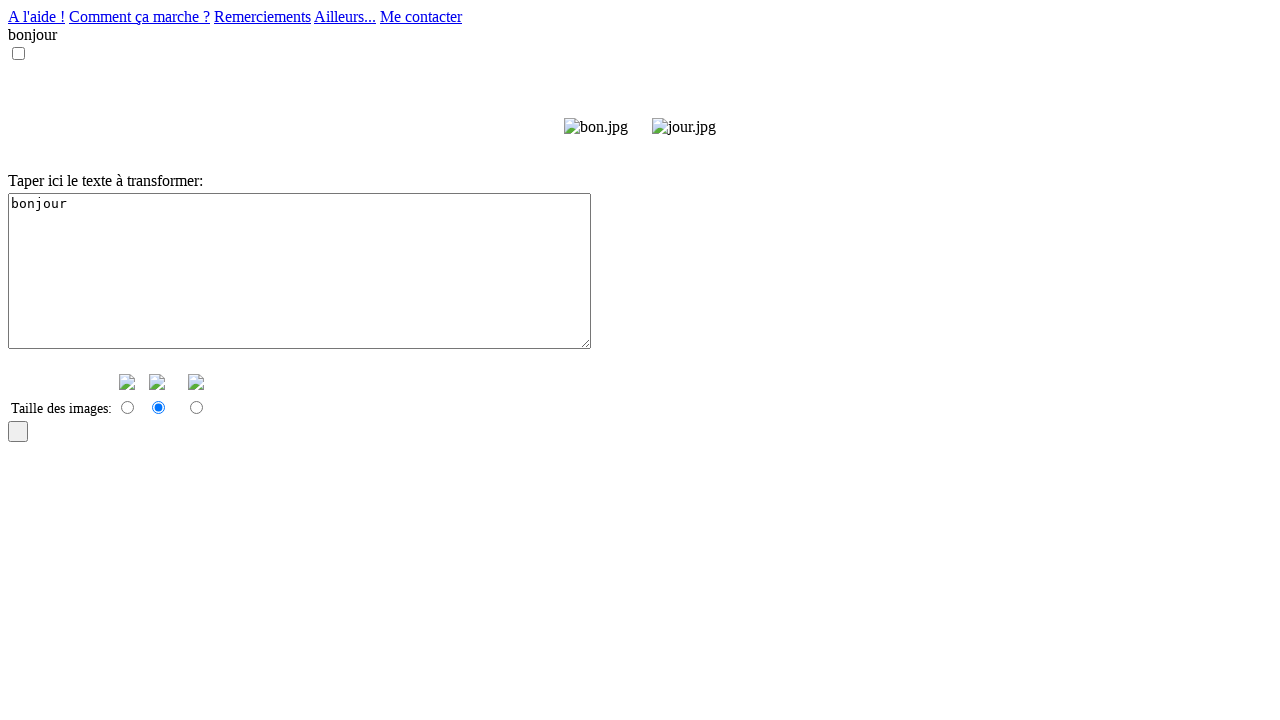

Rebus puzzle image generated and loaded
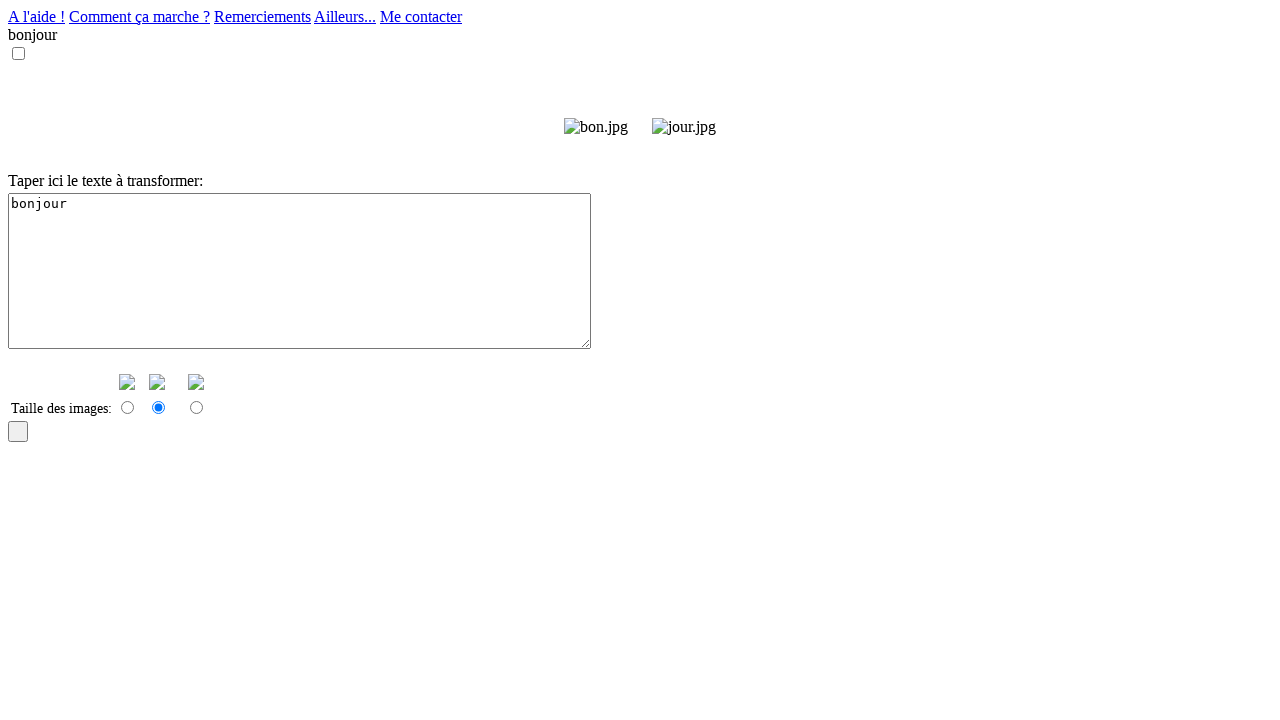

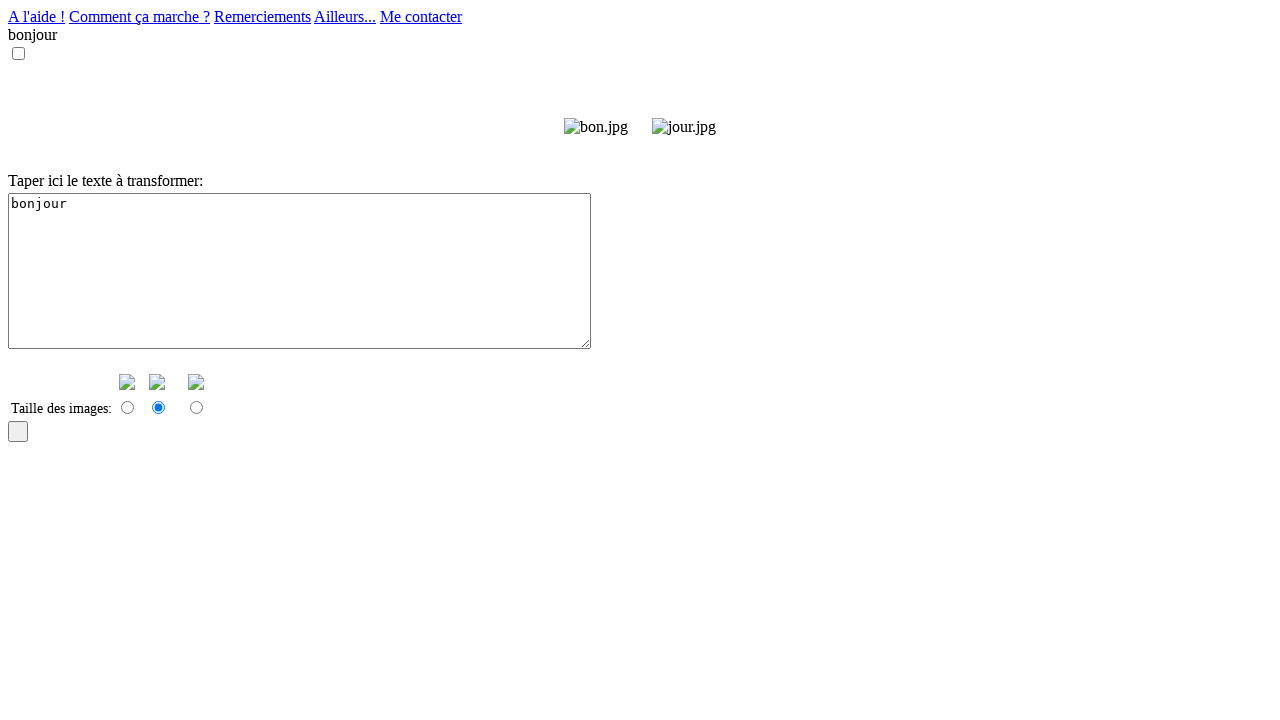